Clicks on the Signup/Login button and verifies the login page text is visible

Starting URL: http://automationexercise.com

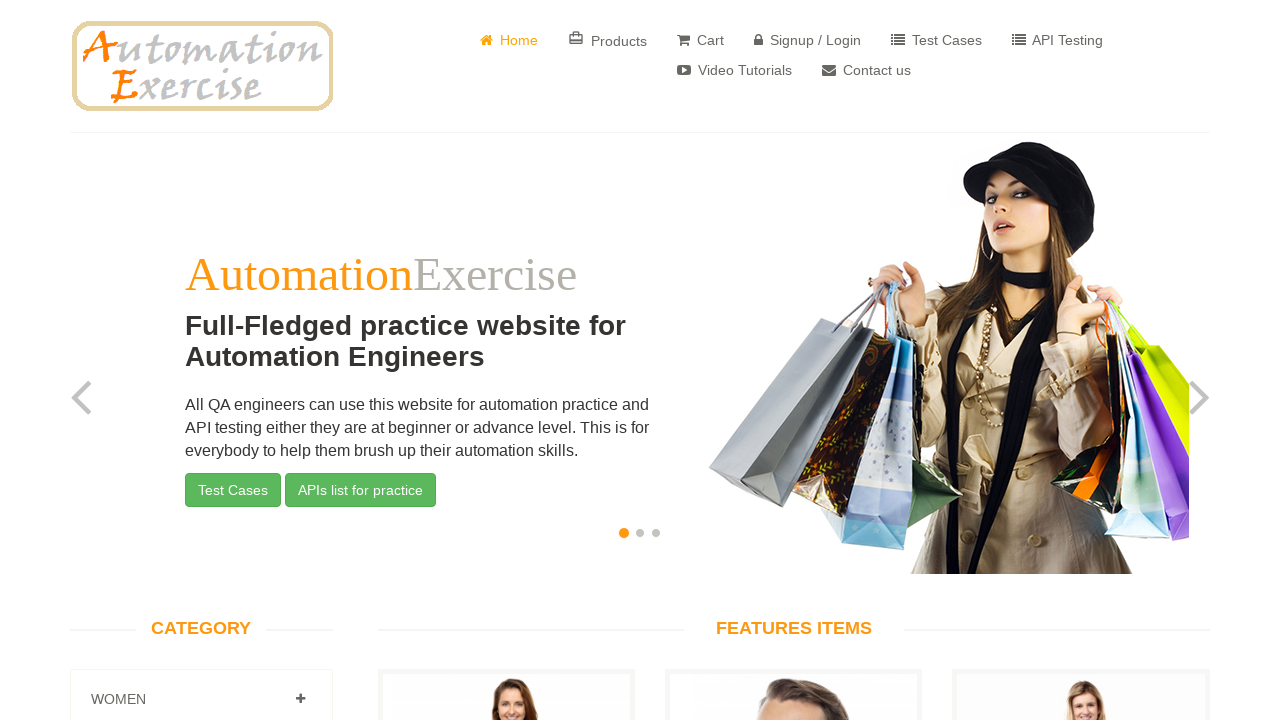

Navigated to http://automationexercise.com
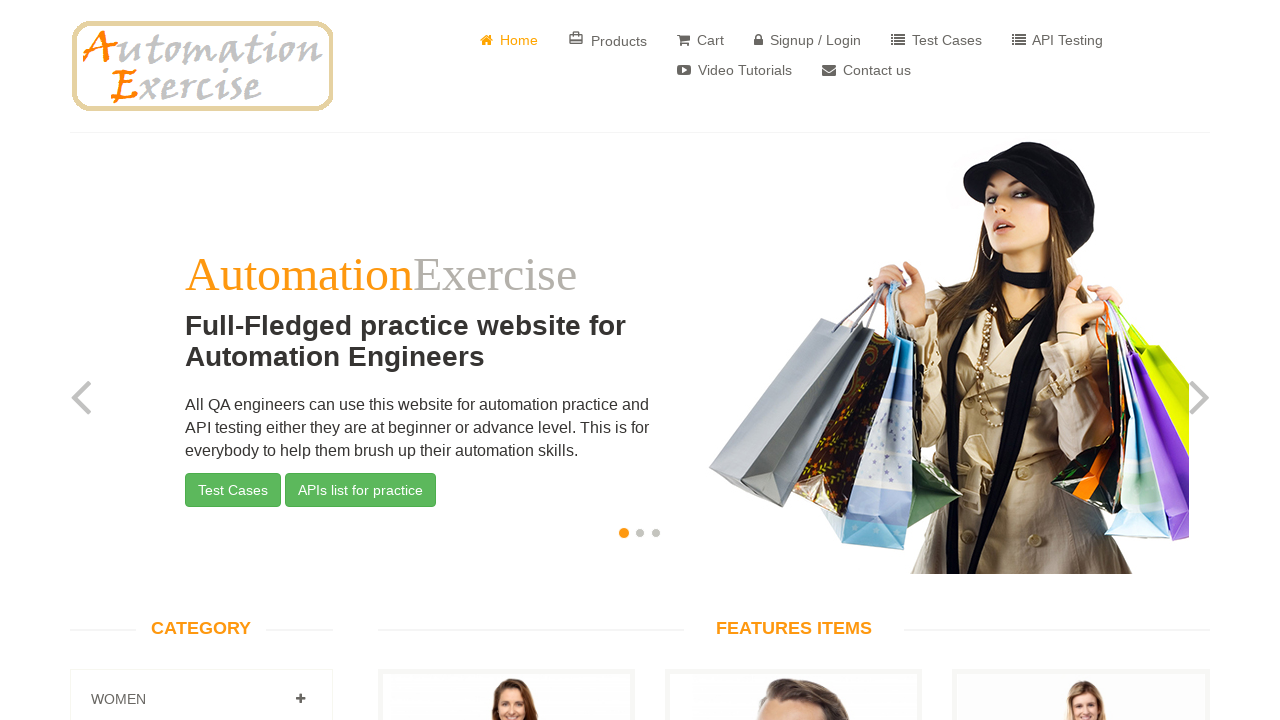

Clicked on Signup/Login button at (808, 40) on a[href='/login']
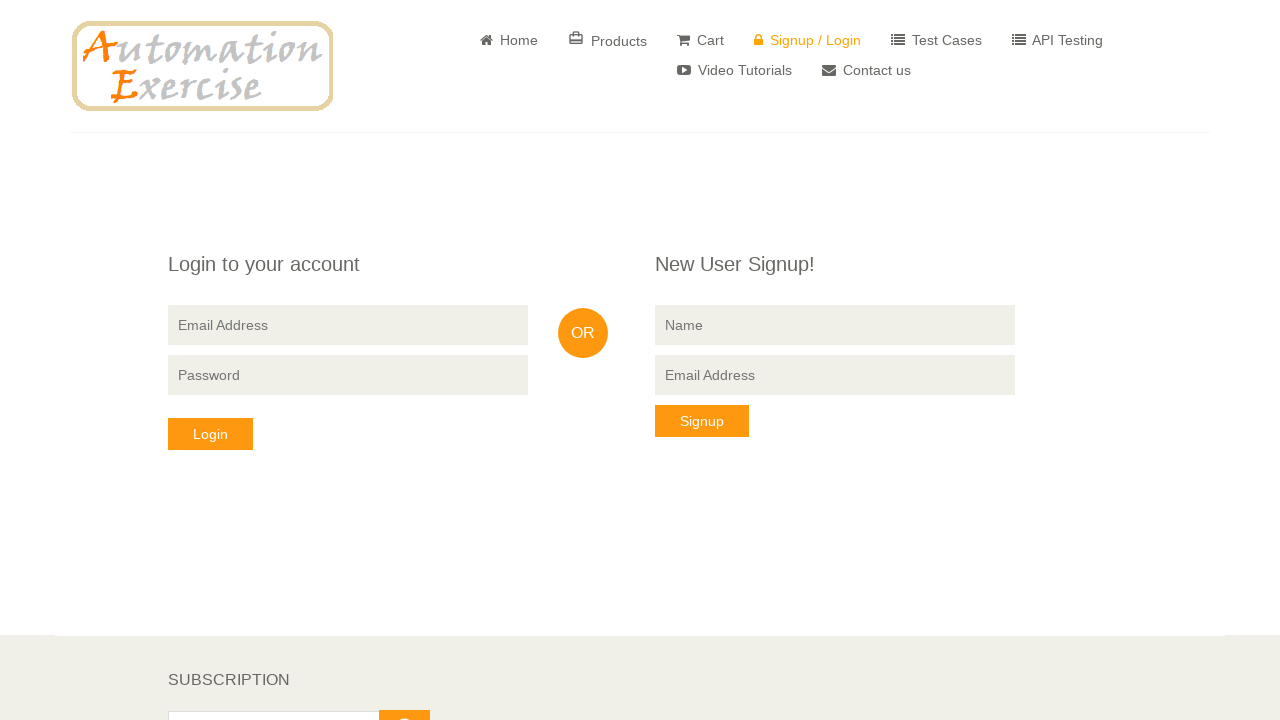

Verified 'Login to your account' text is visible on login page
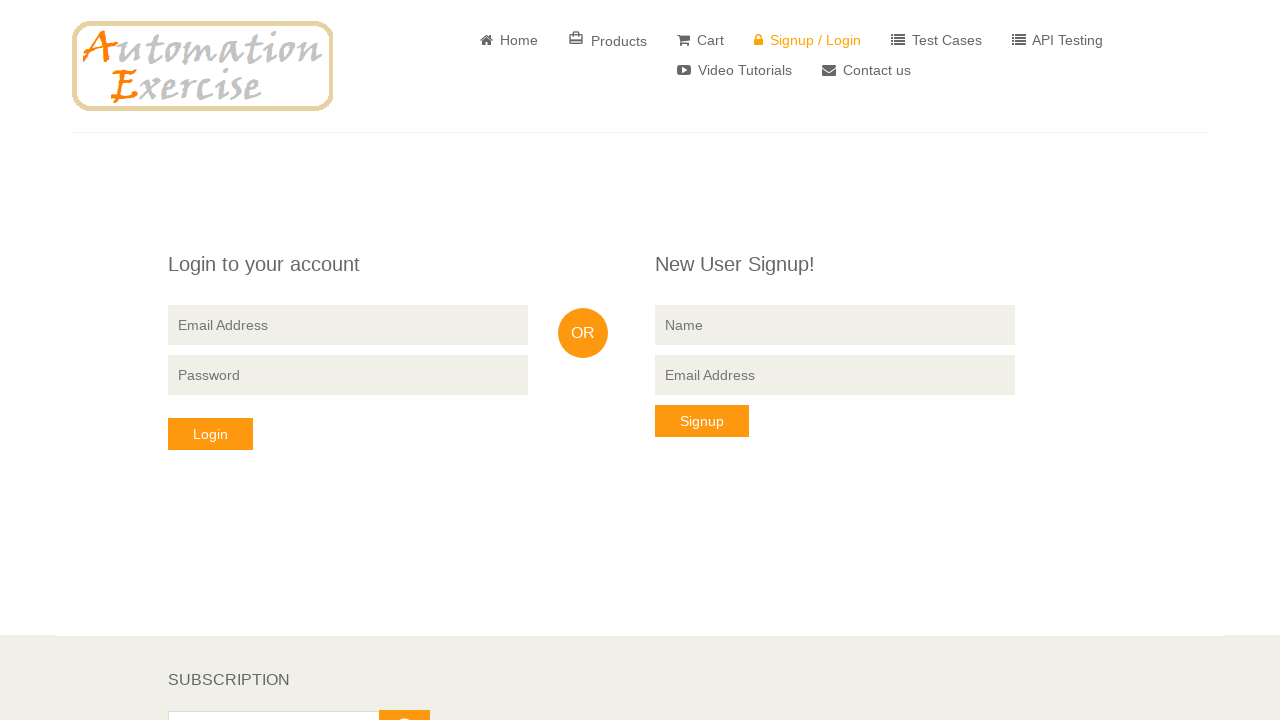

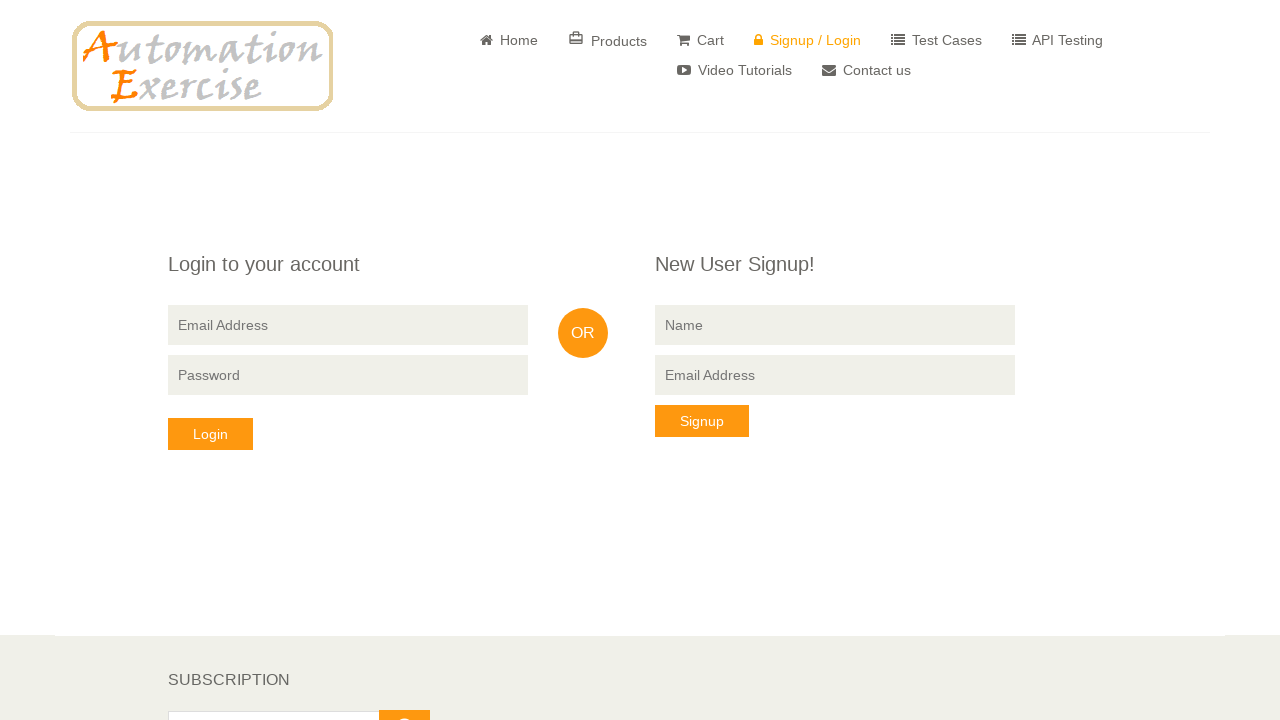